Tests keyboard key press functionality by sending SPACE and TAB keys to elements and verifying the displayed result text shows the correct key was pressed.

Starting URL: http://the-internet.herokuapp.com/key_presses

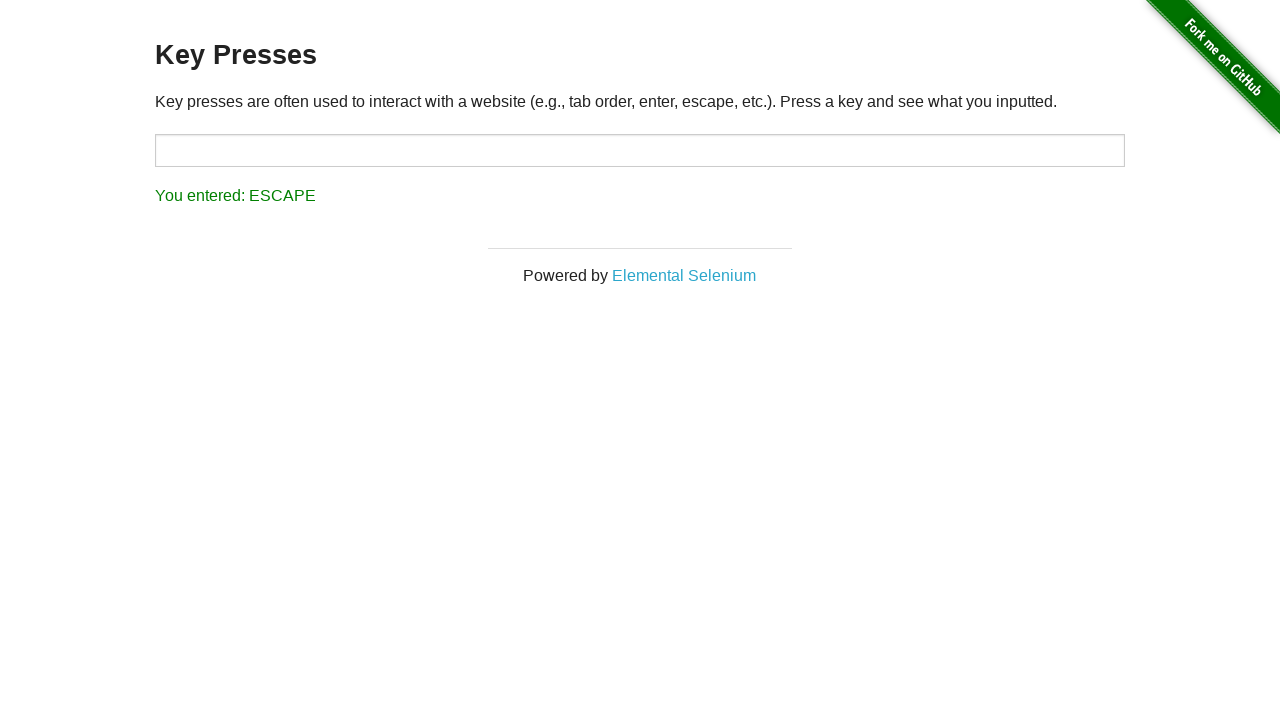

Pressed SPACE key on .example element on .example
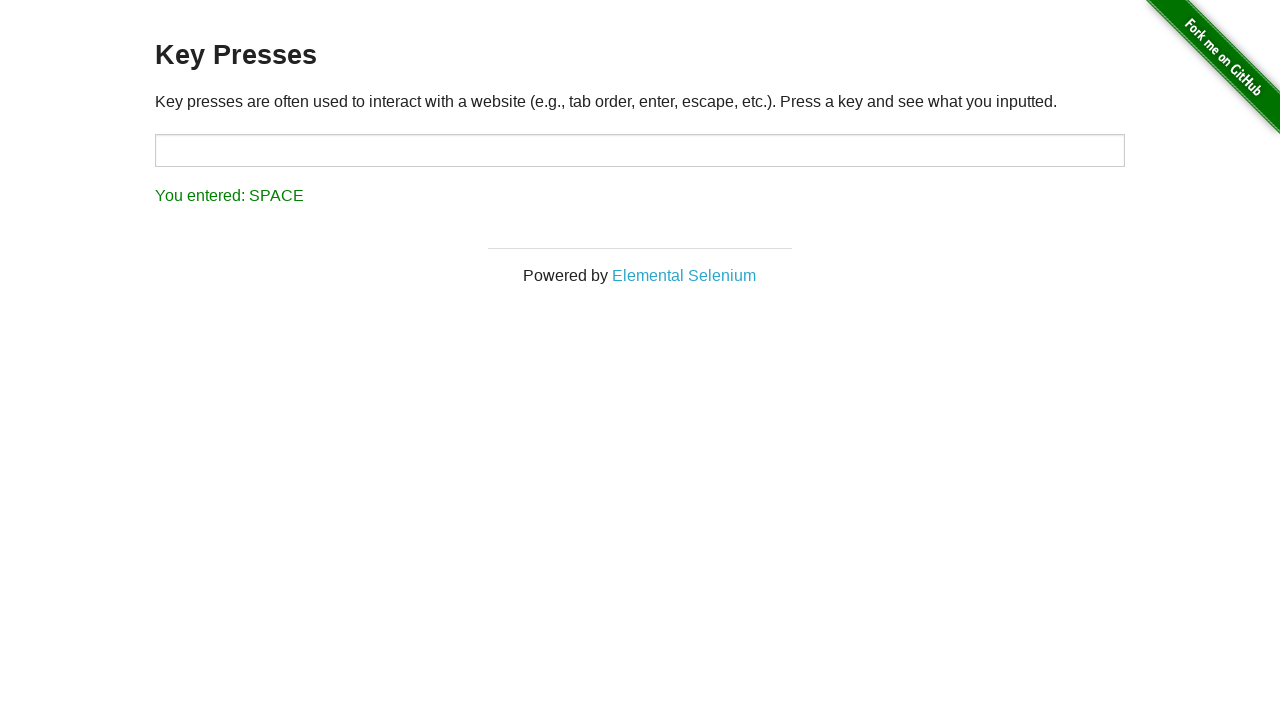

Waited for #result element to appear
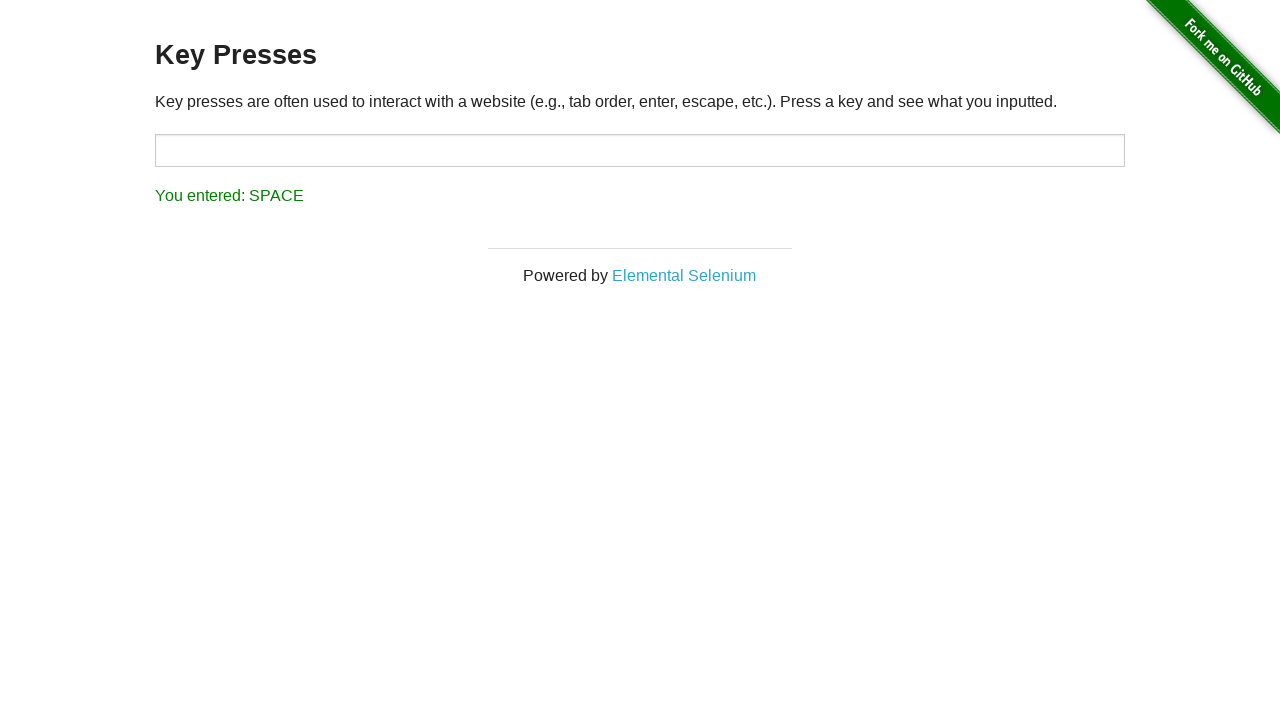

Verified result text shows 'You entered: SPACE'
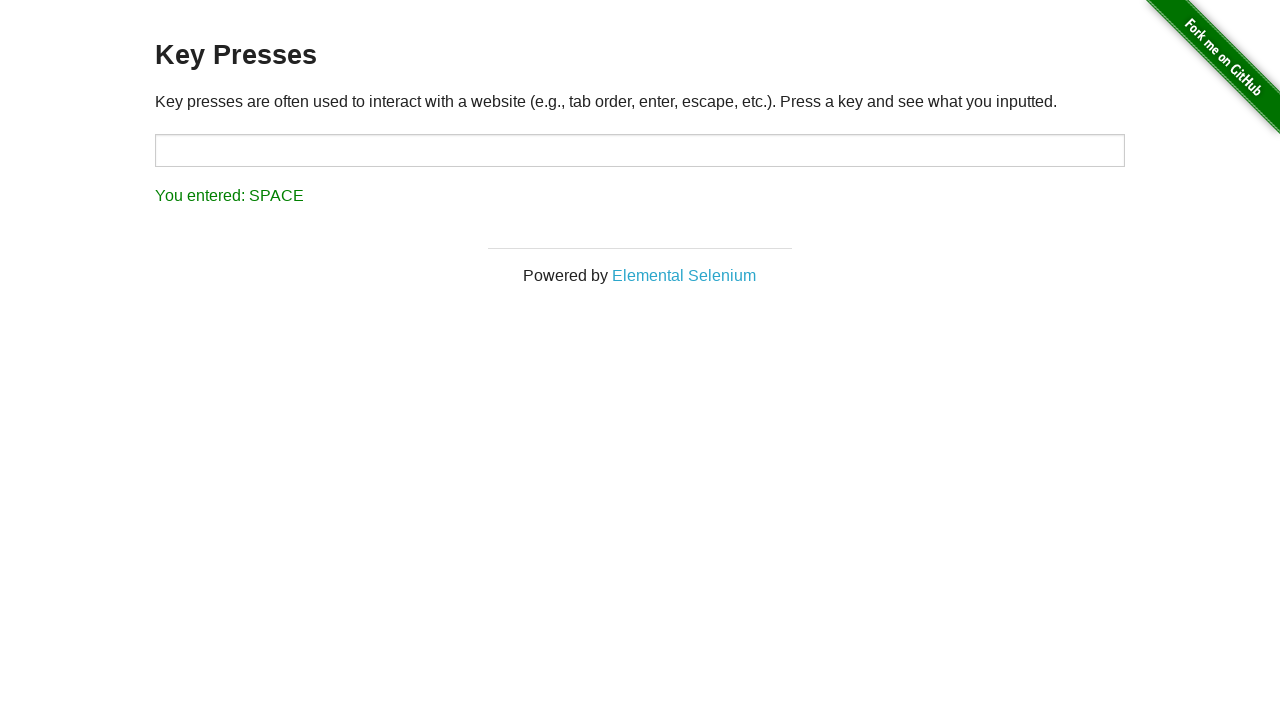

Pressed TAB key using keyboard
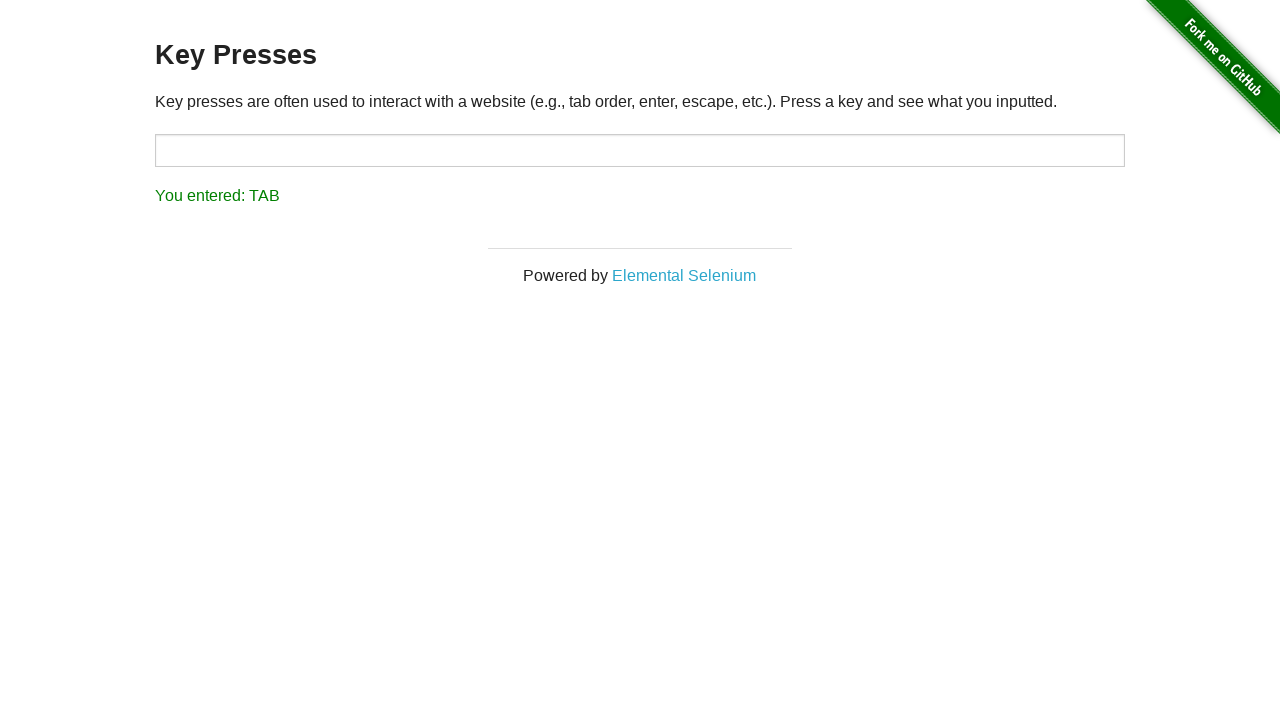

Verified result text shows 'You entered: TAB'
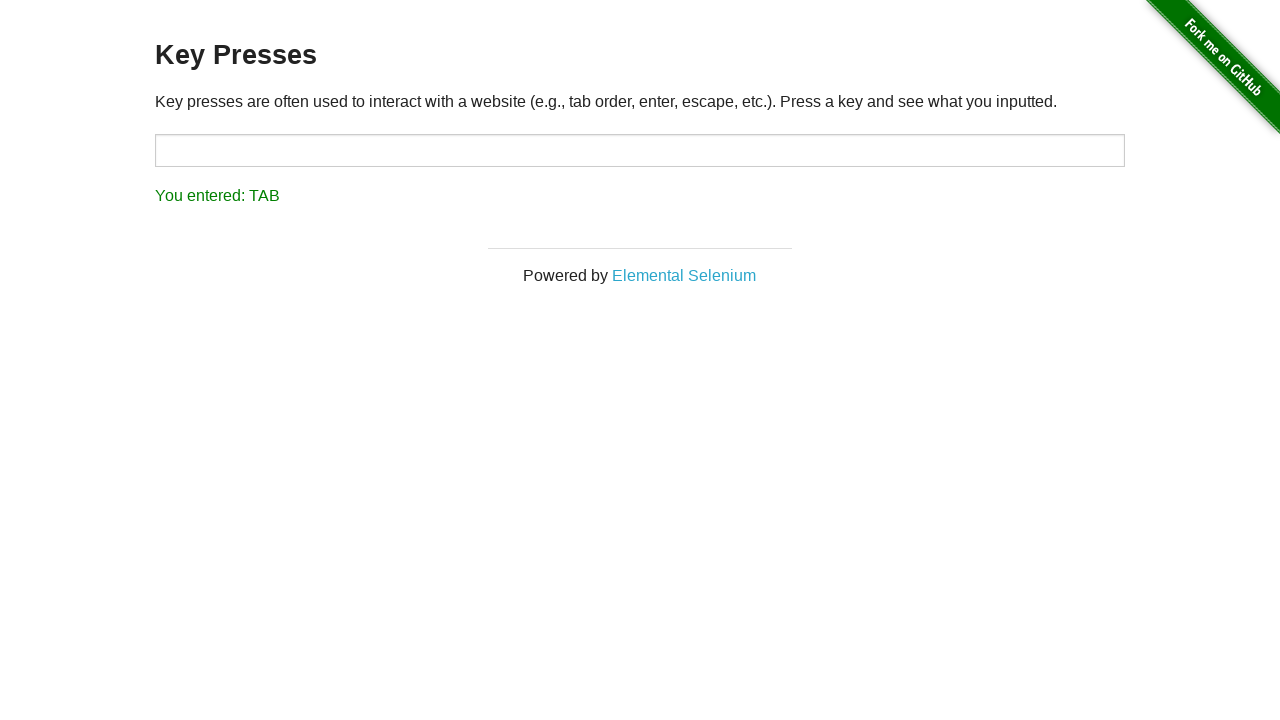

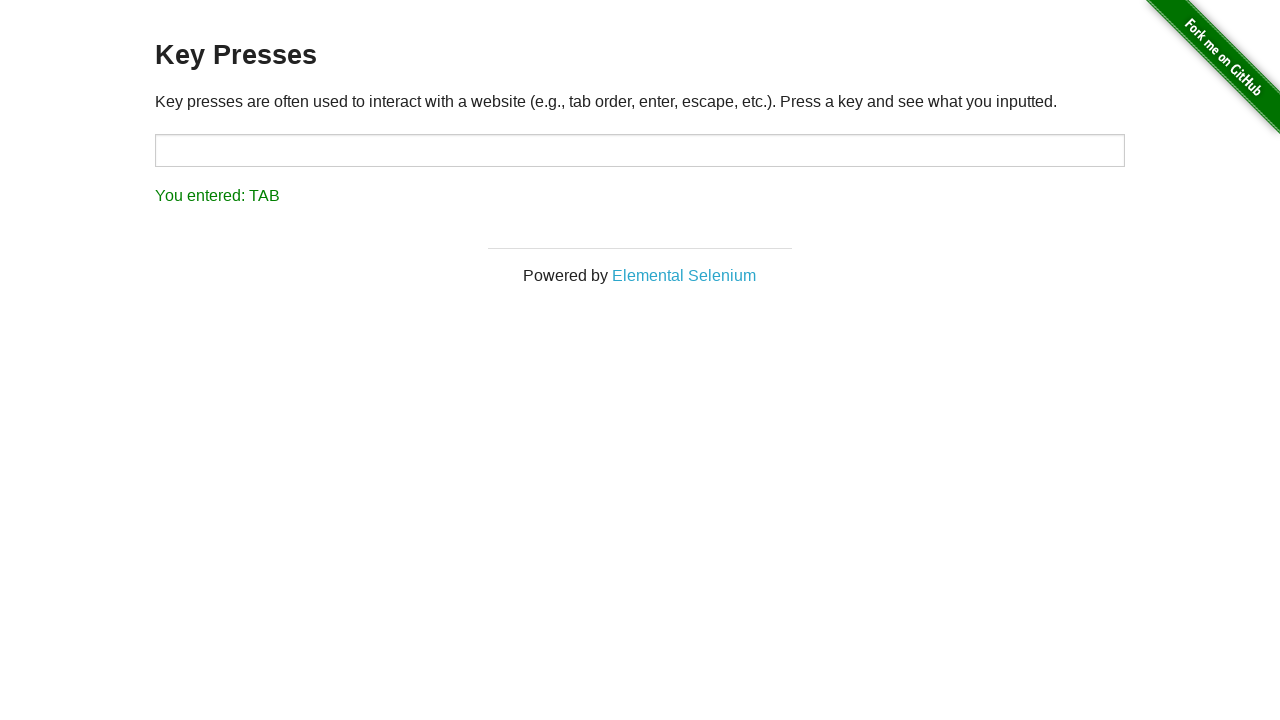